Tests table sorting functionality by clicking on the name column header and verifying that vegetable/fruit items are sorted alphabetically, then finds the price of a specific item (Beans)

Starting URL: https://rahulshettyacademy.com/seleniumPractise/#/offers

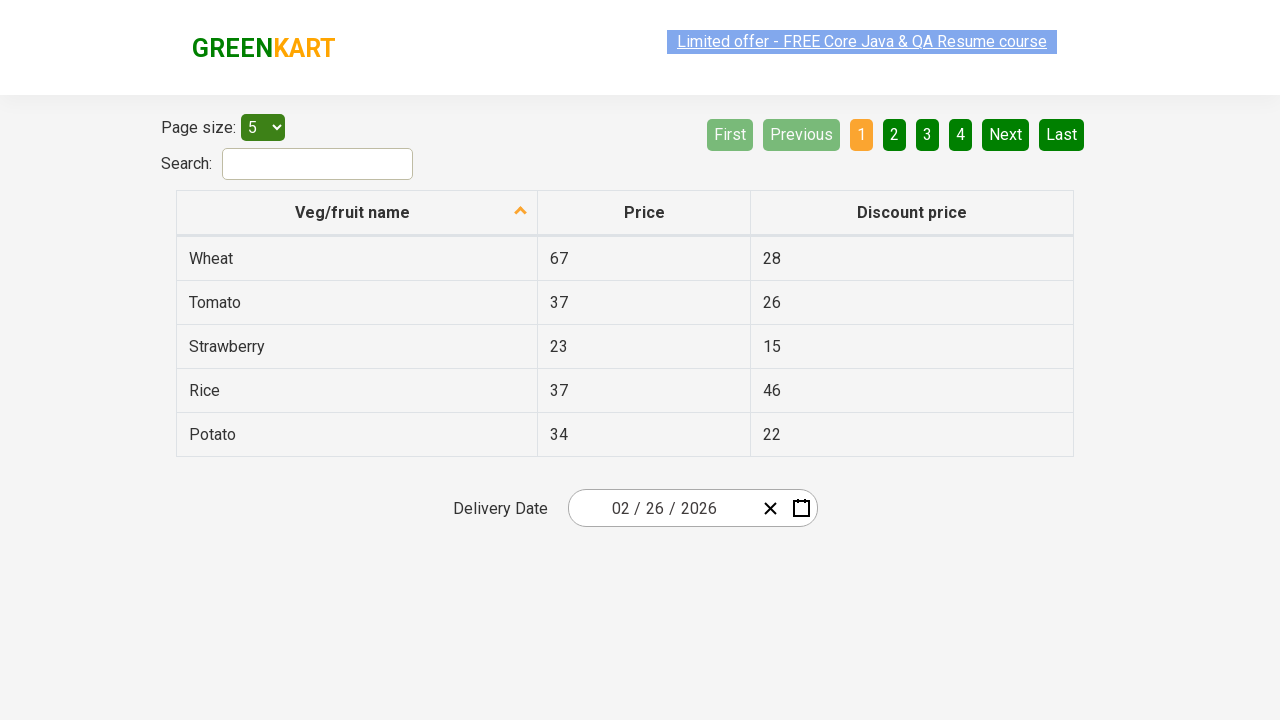

Clicked on the name column header to sort the table at (353, 212) on xpath=//tr//th/span[contains(text(),'name')]
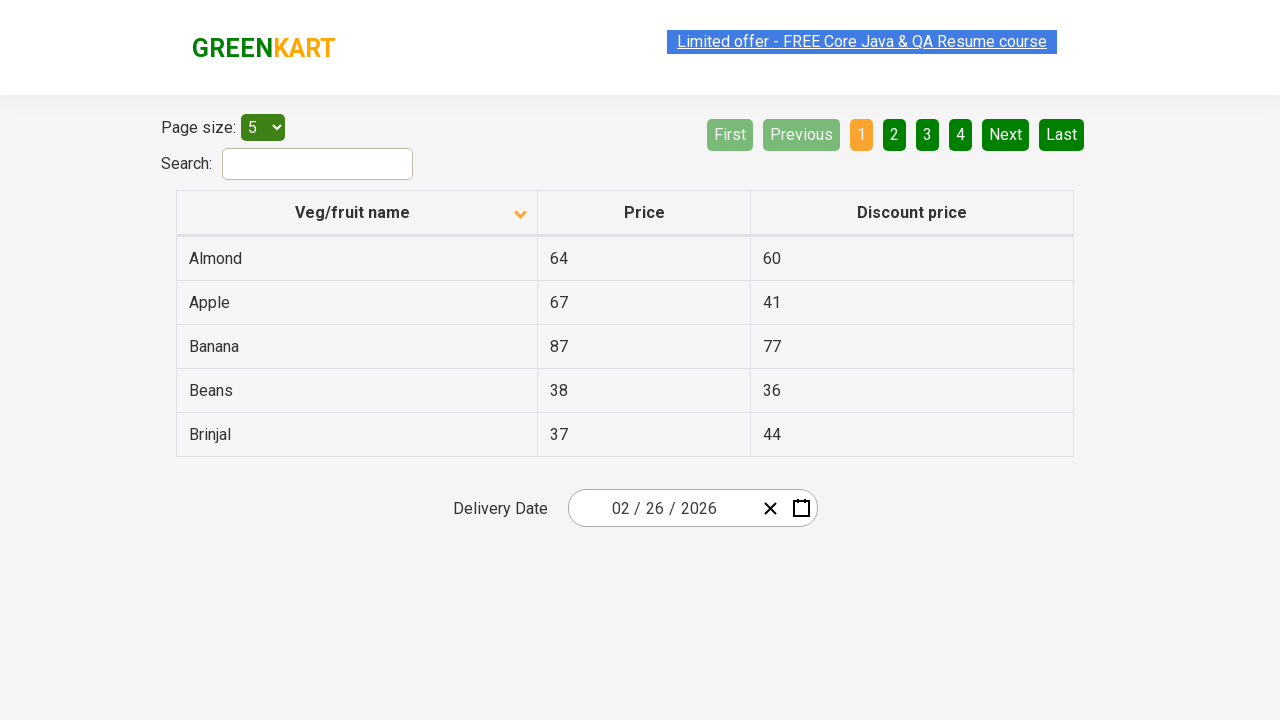

Table loaded after sorting
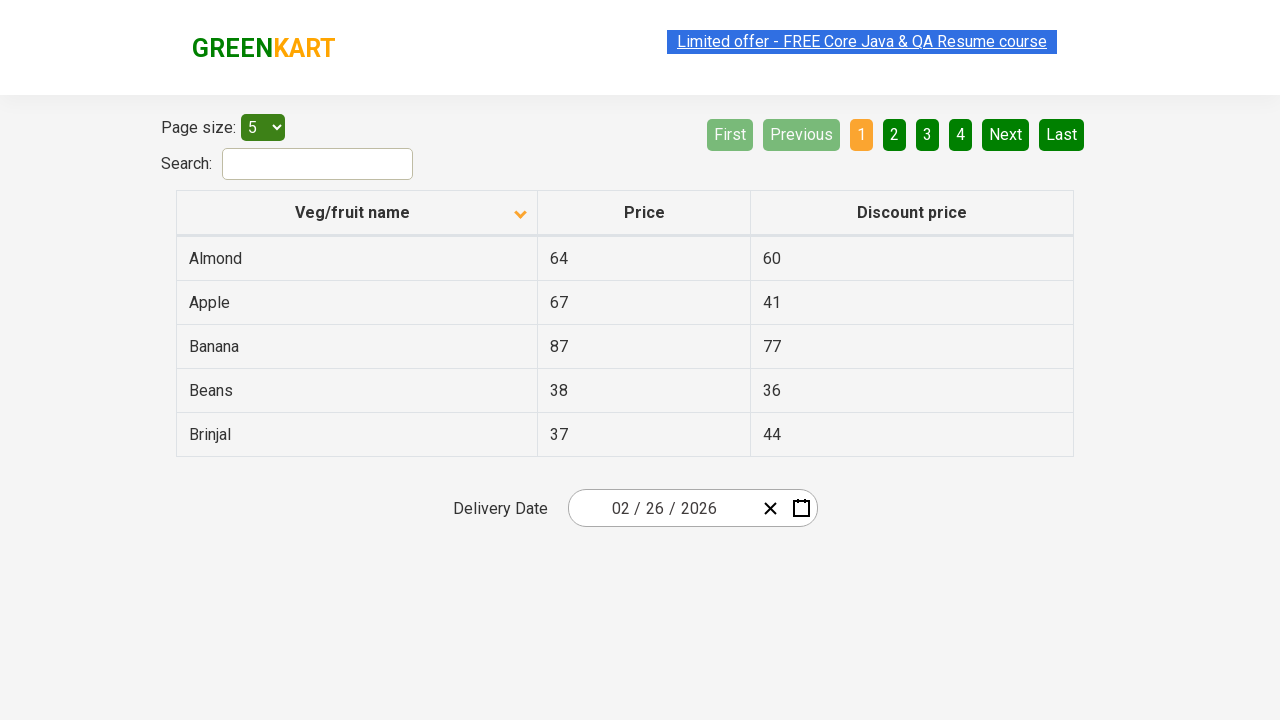

Retrieved all vegetable and fruit names from the first column
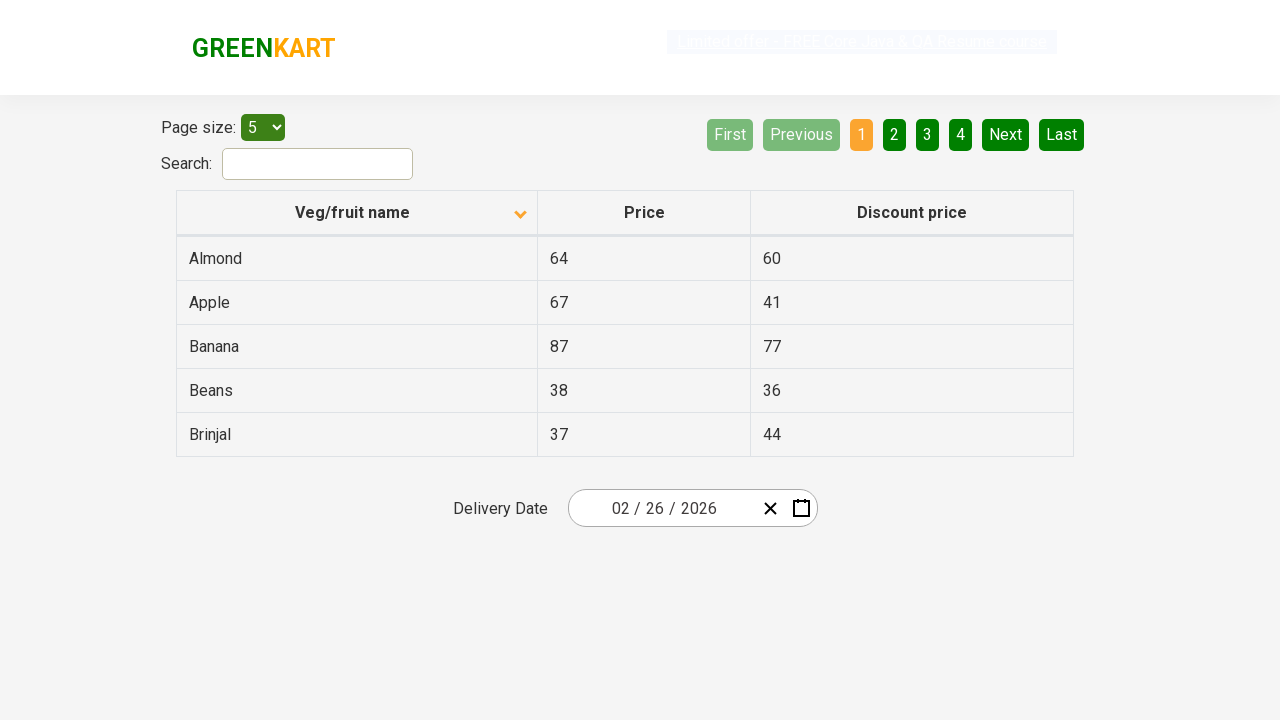

Created sorted version of the vegetable/fruit list
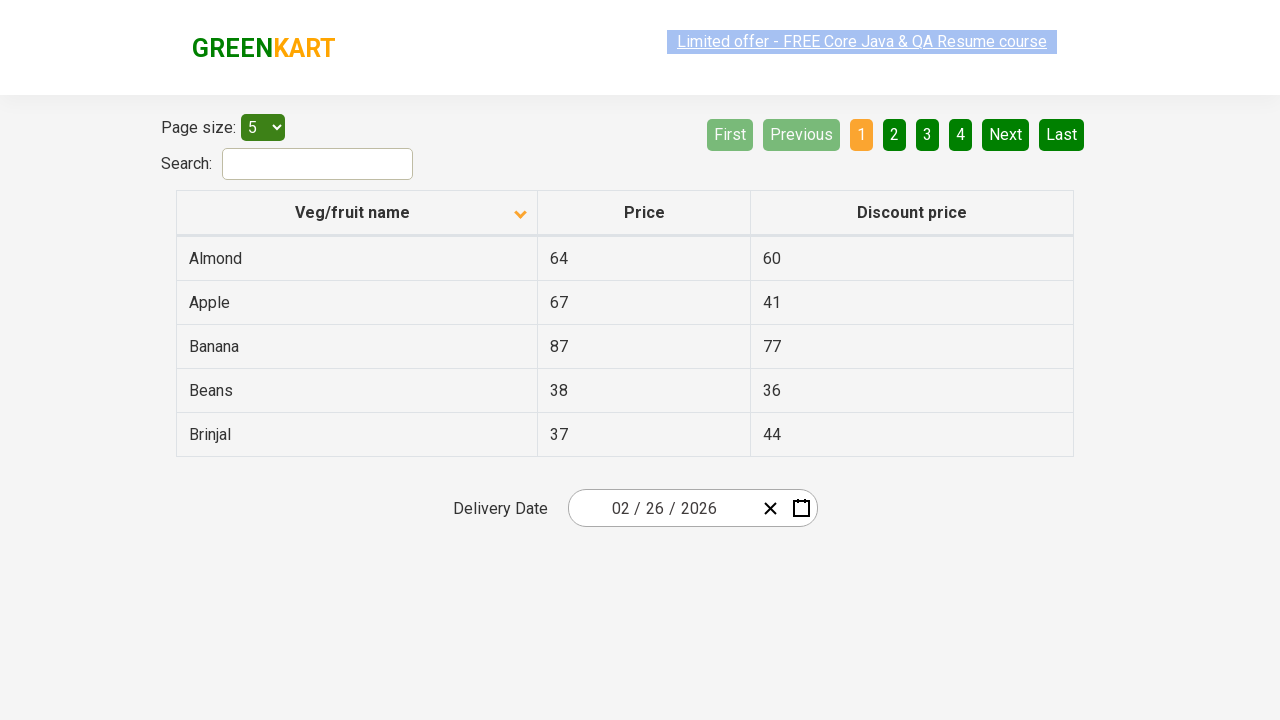

Verified that table is sorted correctly in alphabetical order
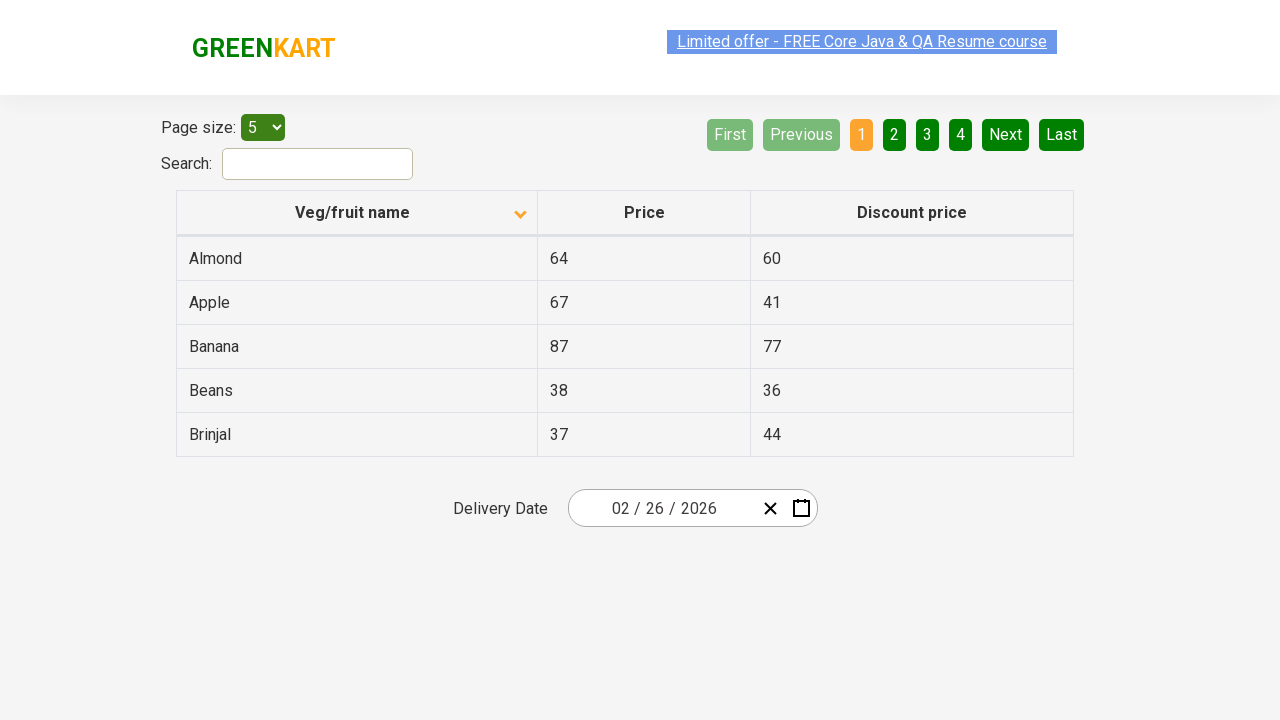

Searched for 'Beans' item in the vegetable/fruit list
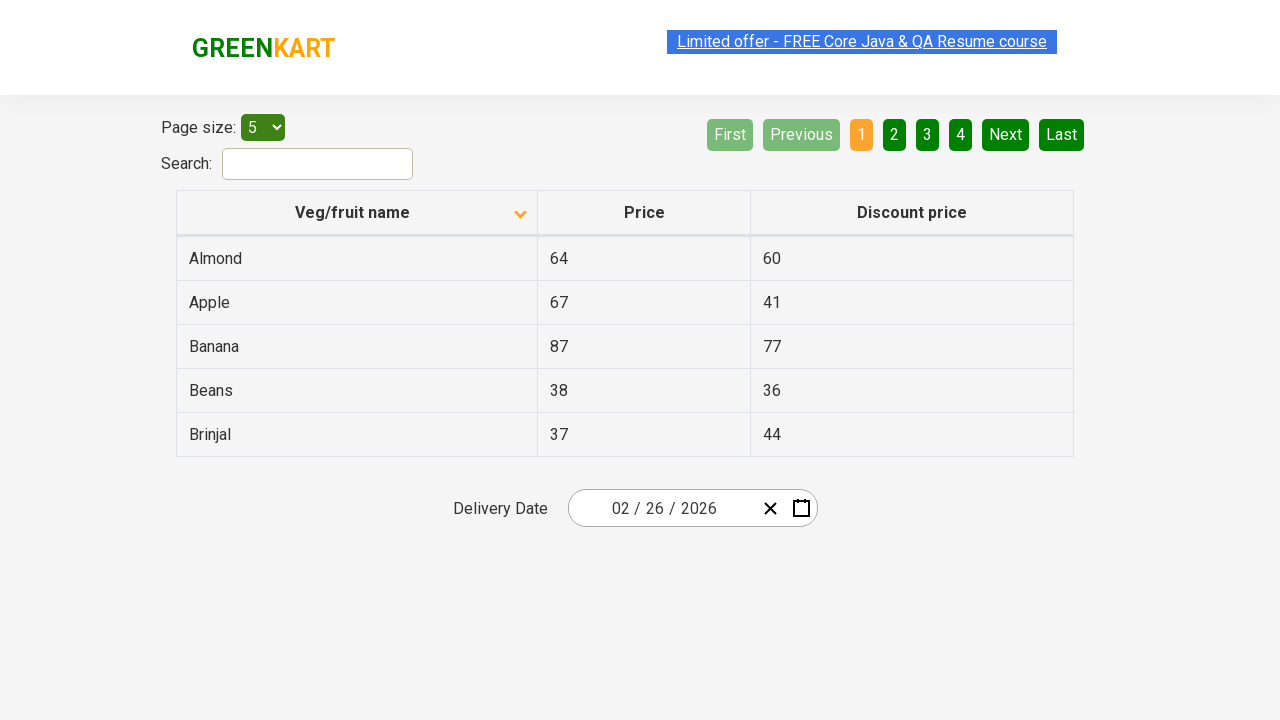

Found Beans item and retrieved its price: 38
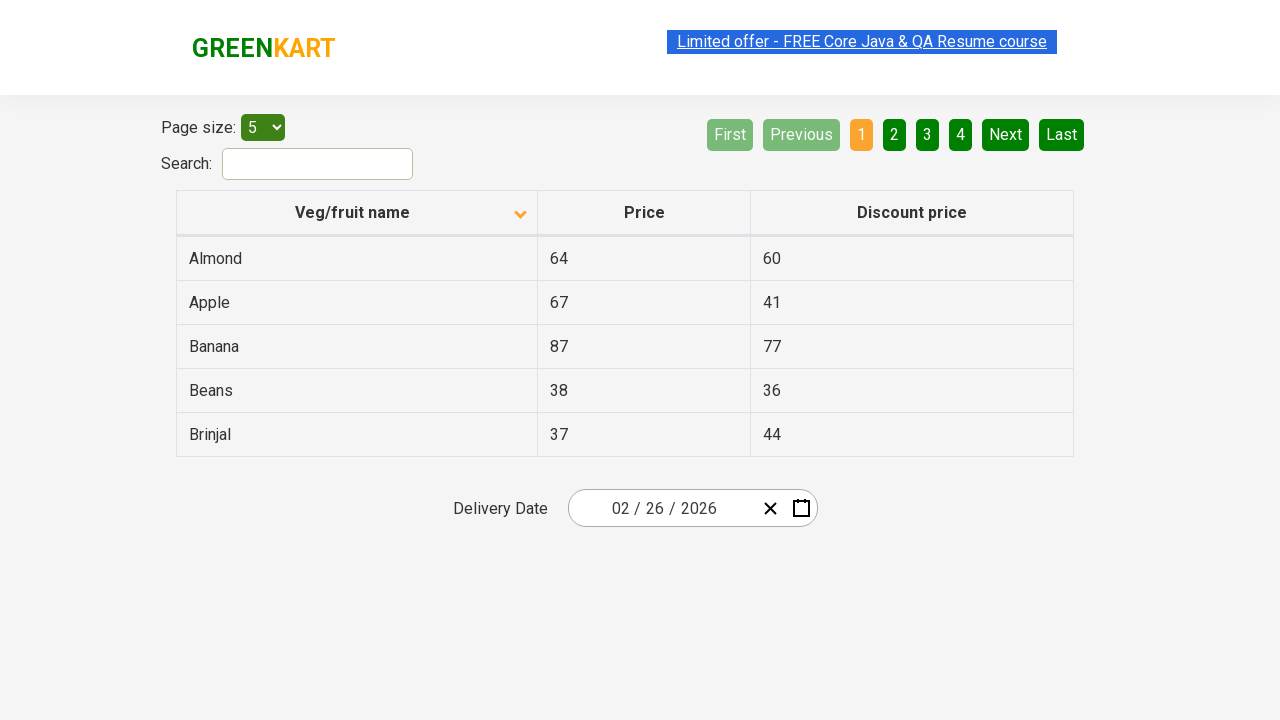

Last page link is visible
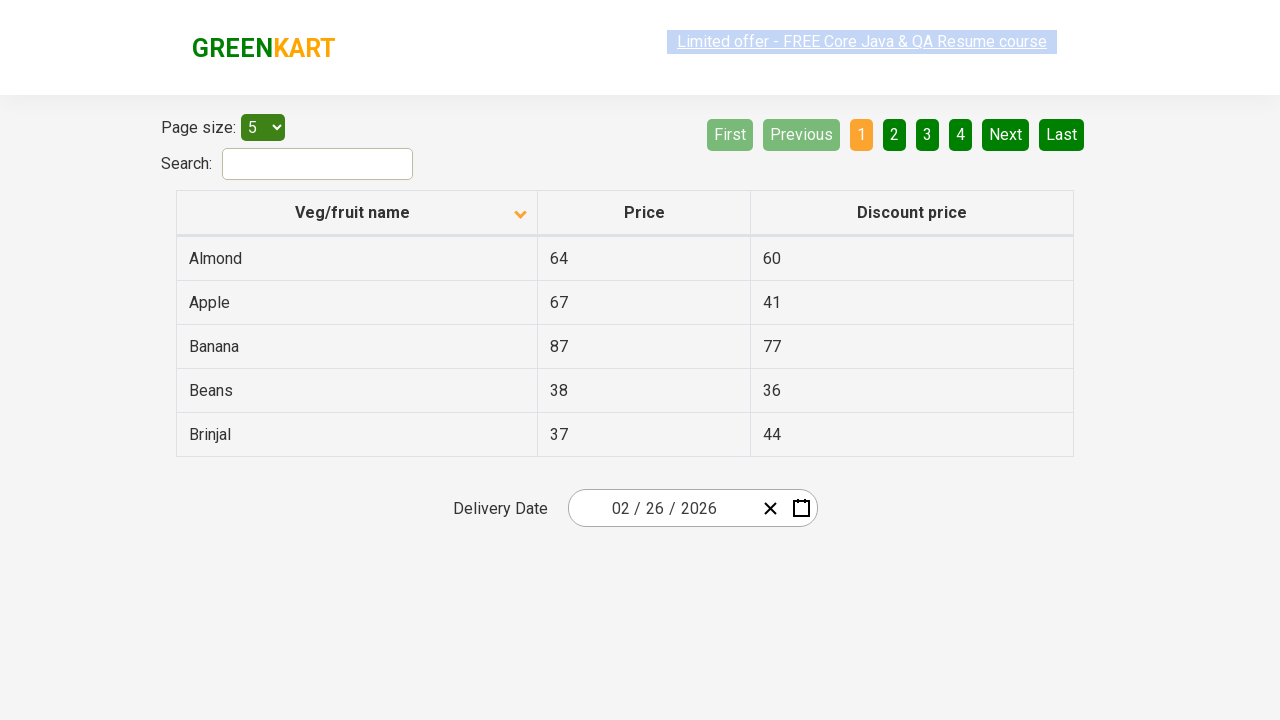

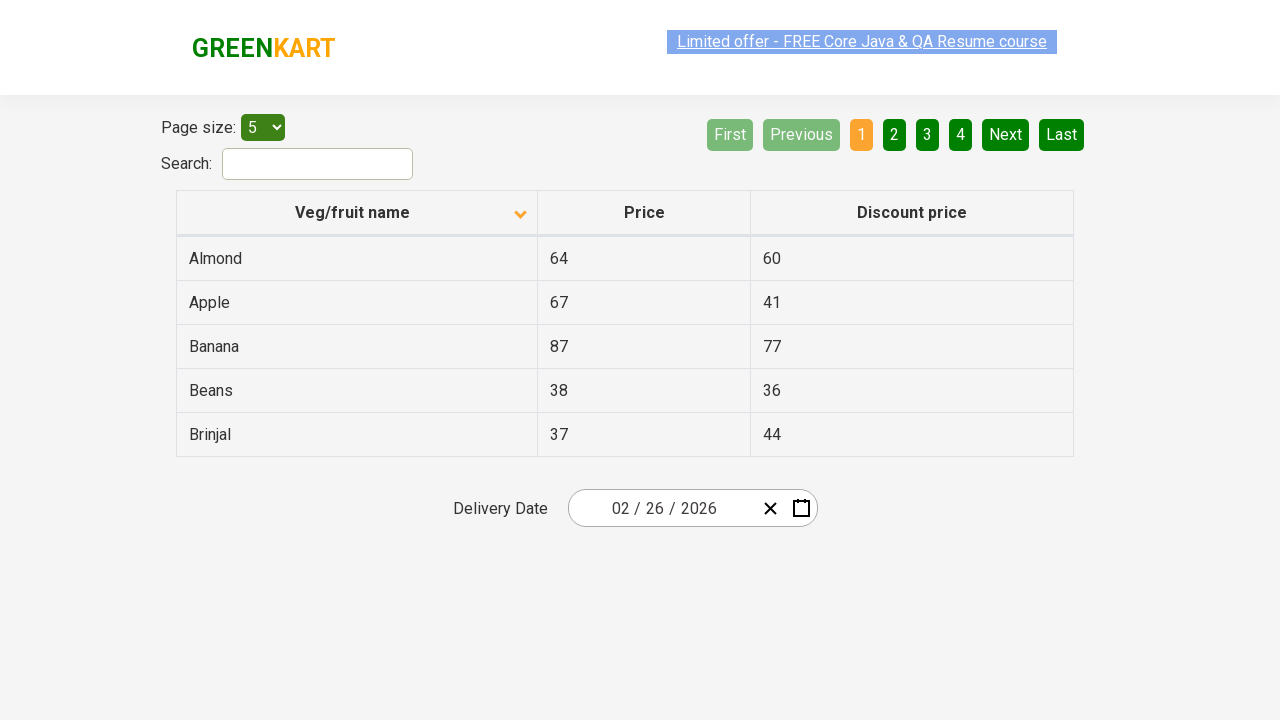